Tests context click (right-click) and double-click user gestures on dropdown menu elements, verifying that the corresponding context menus are displayed after each action.

Starting URL: https://bonigarcia.dev/selenium-webdriver-java/dropdown-menu.html

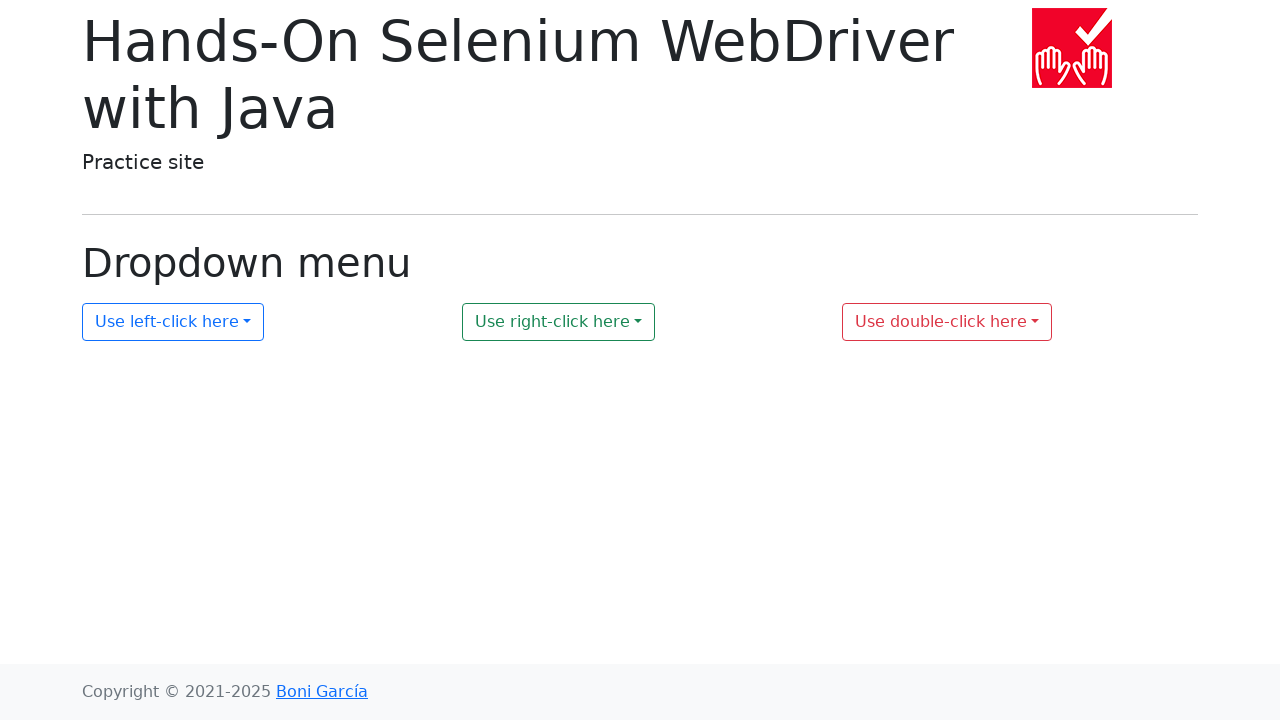

Right-clicked on dropdown menu 2 at (559, 322) on #my-dropdown-2
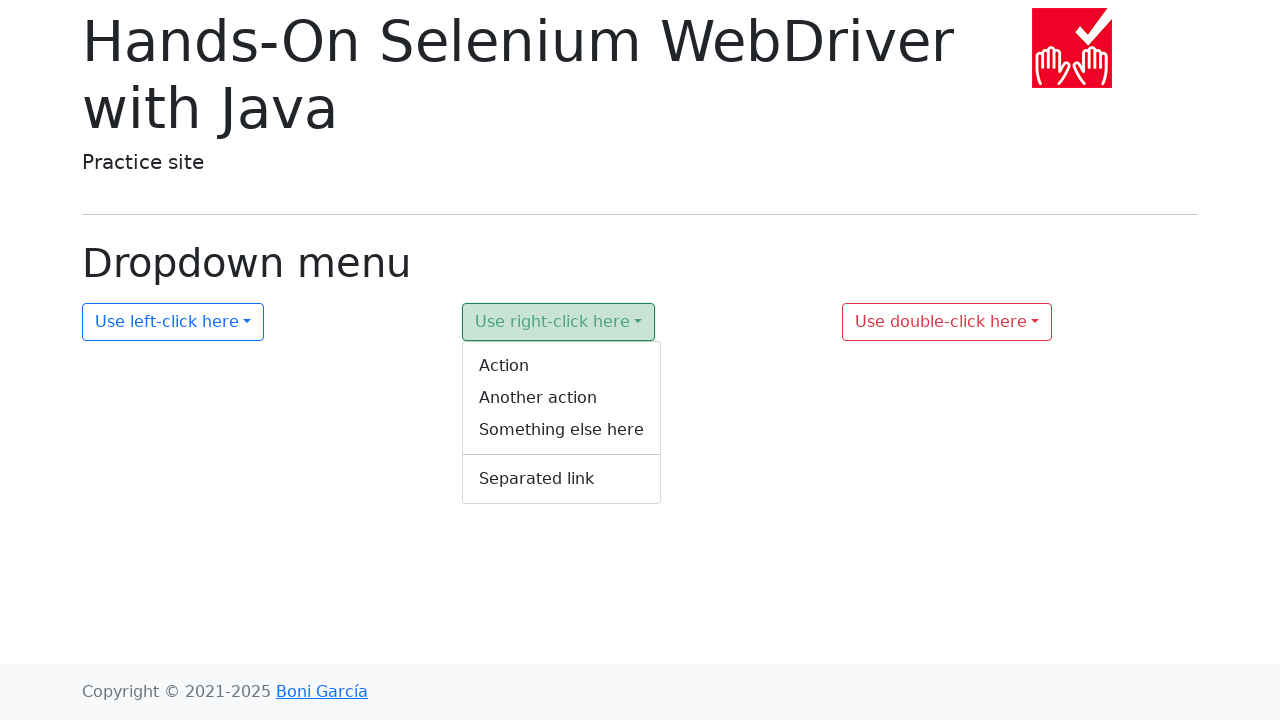

Context menu 2 is now visible
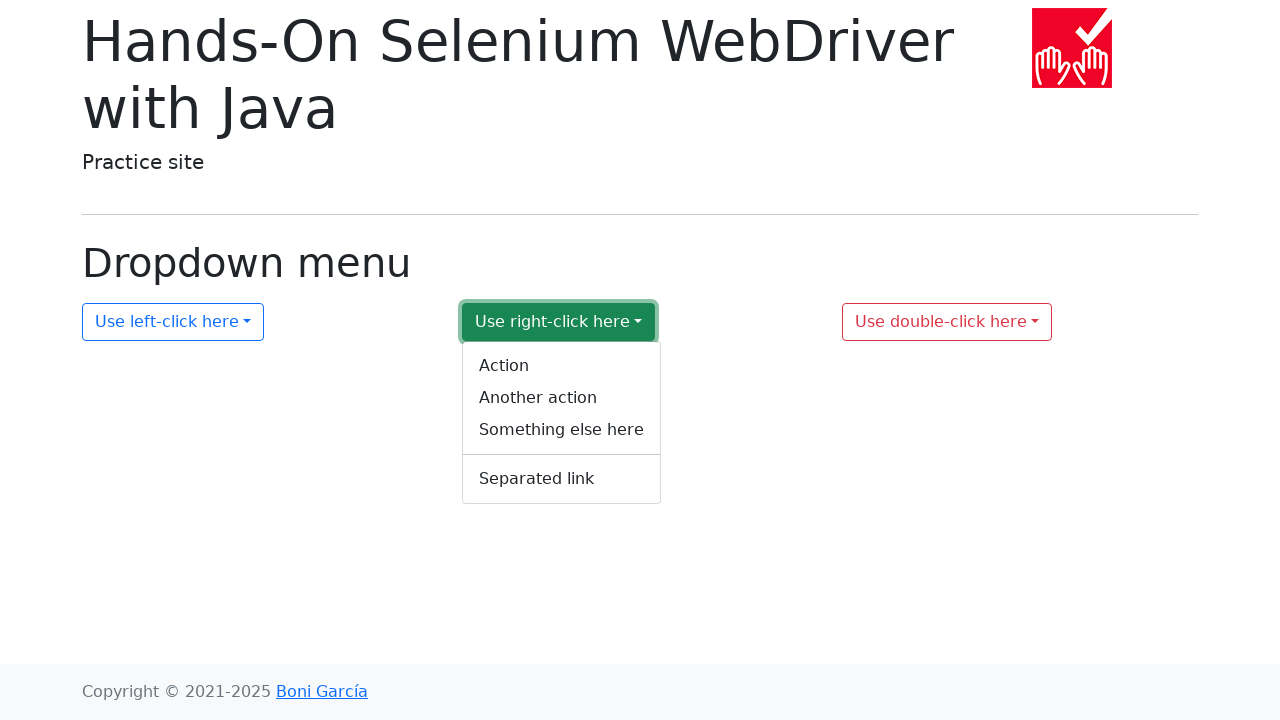

Double-clicked on dropdown menu 3 at (947, 322) on #my-dropdown-3
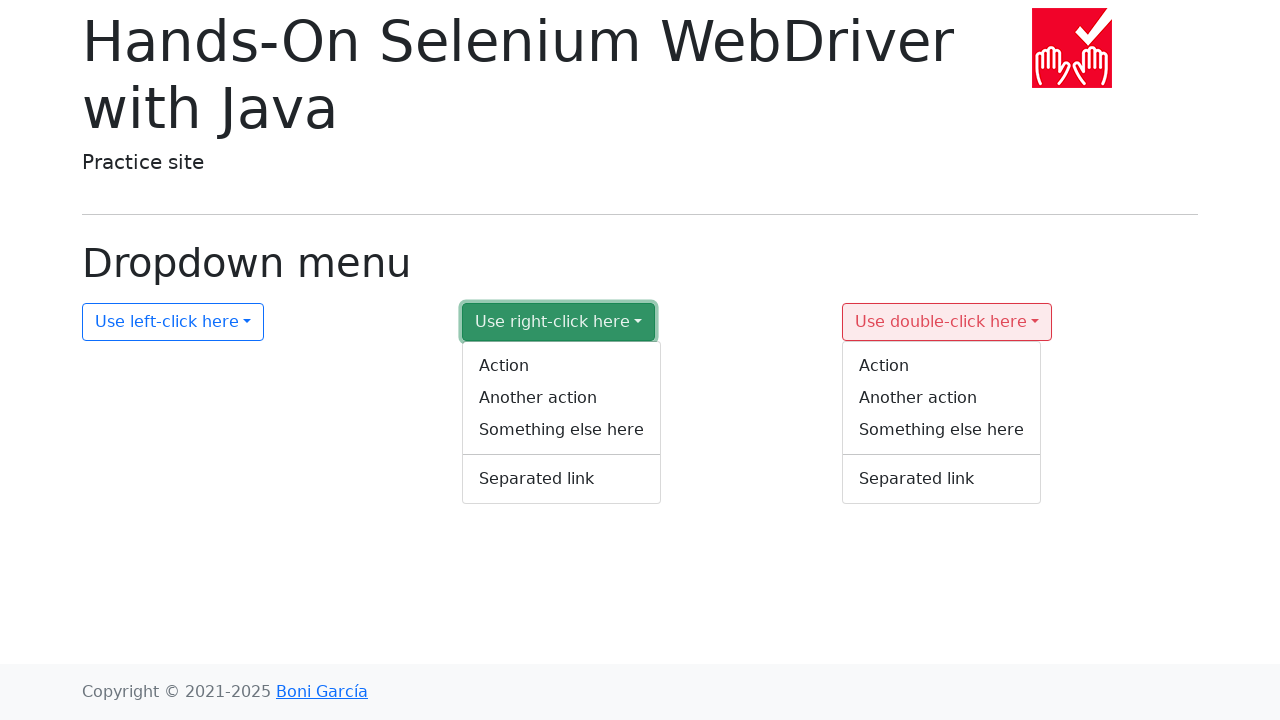

Context menu 3 is now visible
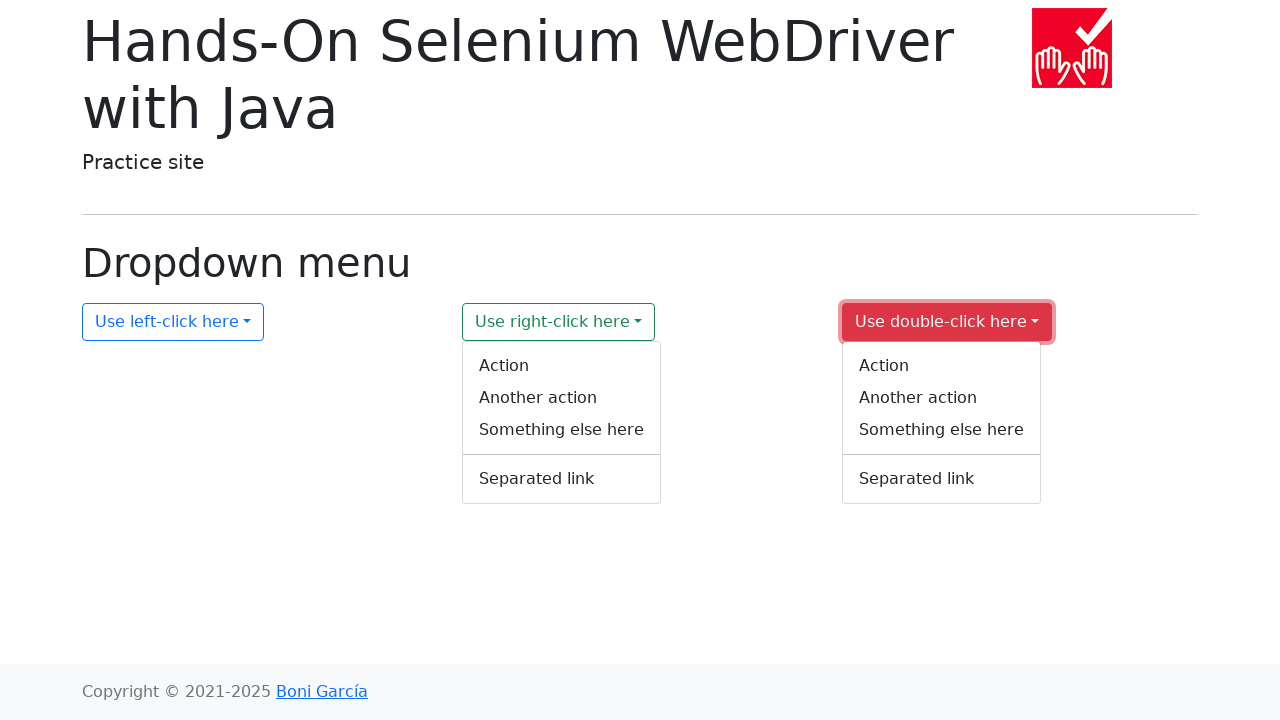

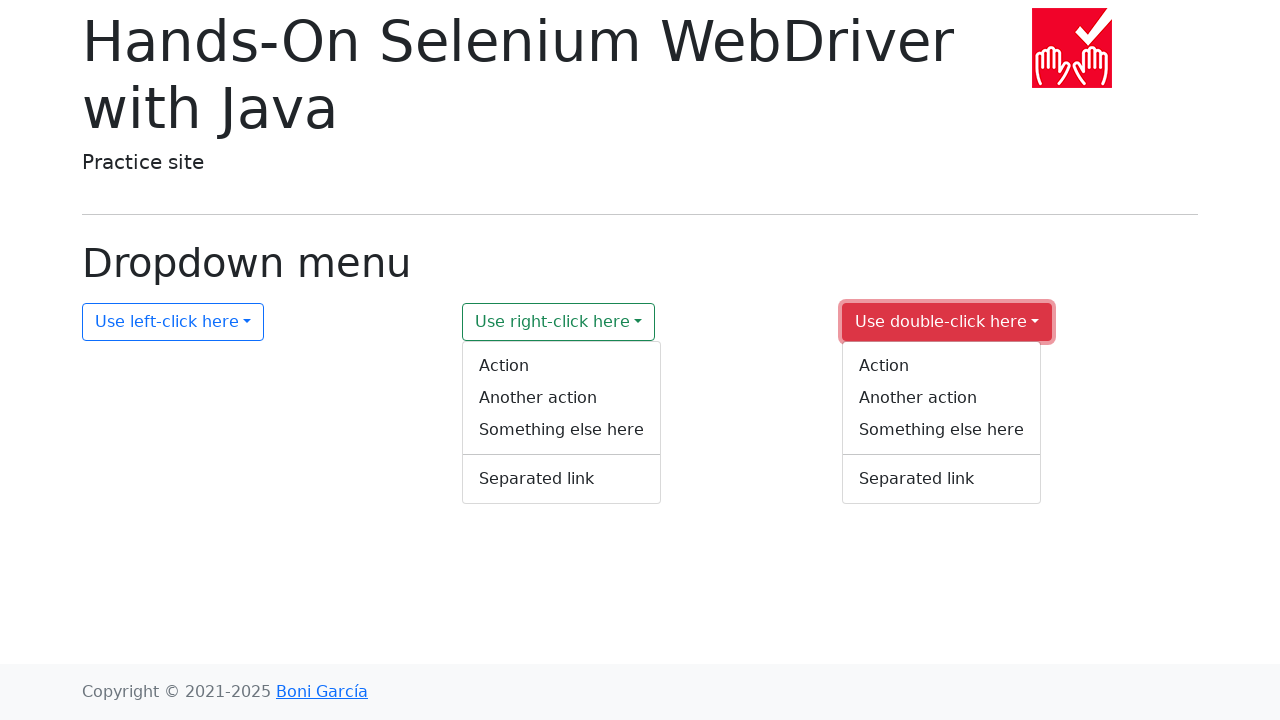